Tests pagination functionality by navigating through different pages and verifying the active page number

Starting URL: https://www.jqueryscript.net/demo/CRUD-Data-Grid-Plugin-jQuery-Quickgrid/

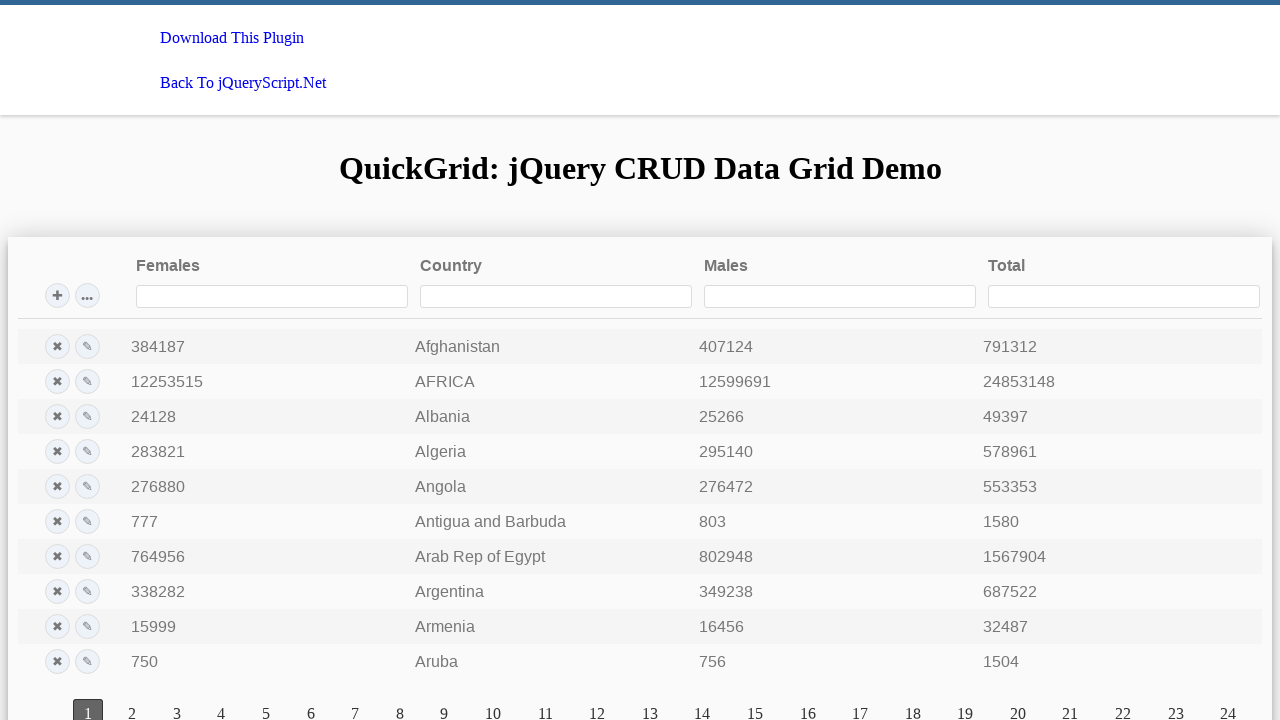

Clicked pagination link to navigate to page 10 at (493, 706) on xpath=//a[@class='qgrd-pagination-page-link' and text()='10']
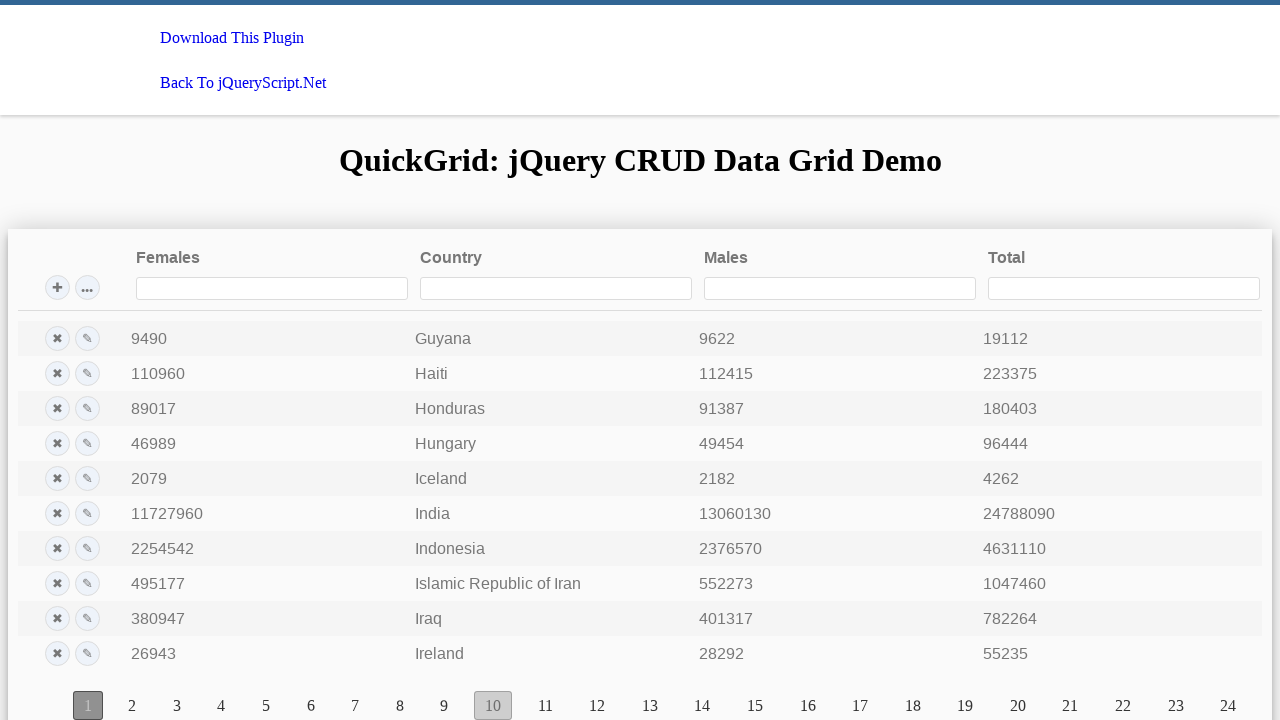

Waited 1 second for page 10 to load
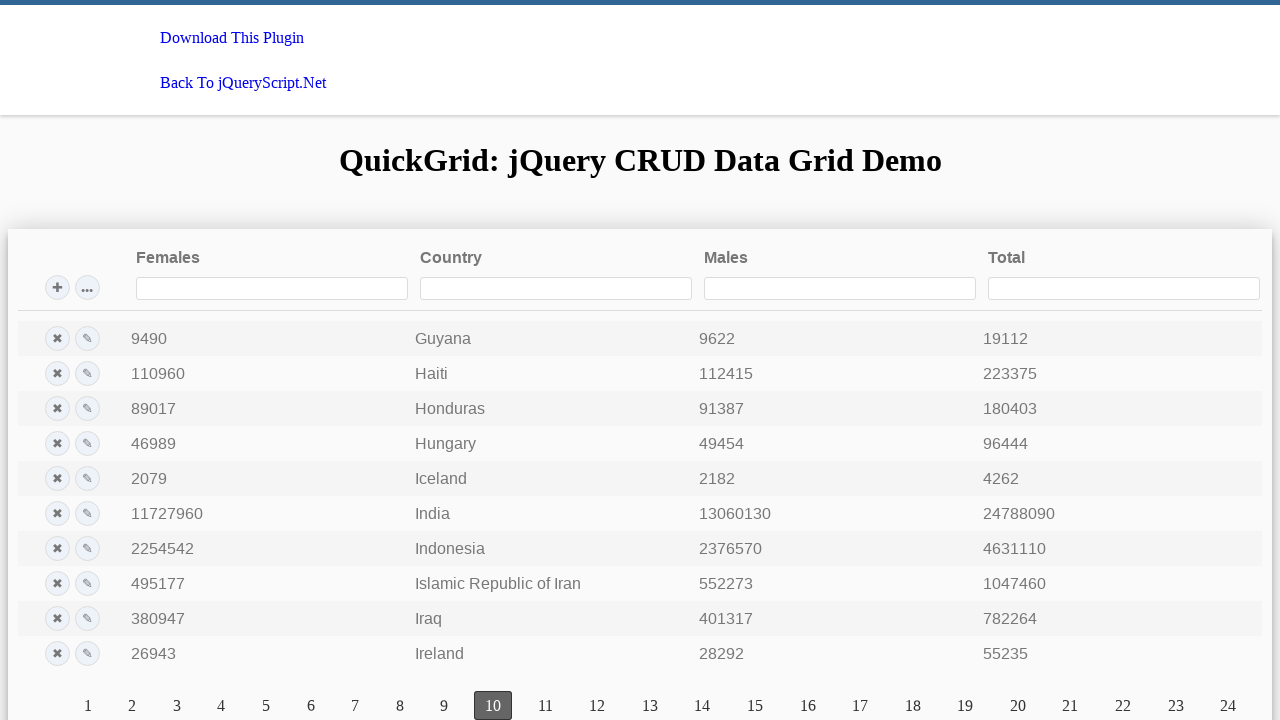

Clicked pagination link to navigate to page 20 at (1018, 706) on xpath=//a[@class='qgrd-pagination-page-link' and text()='20']
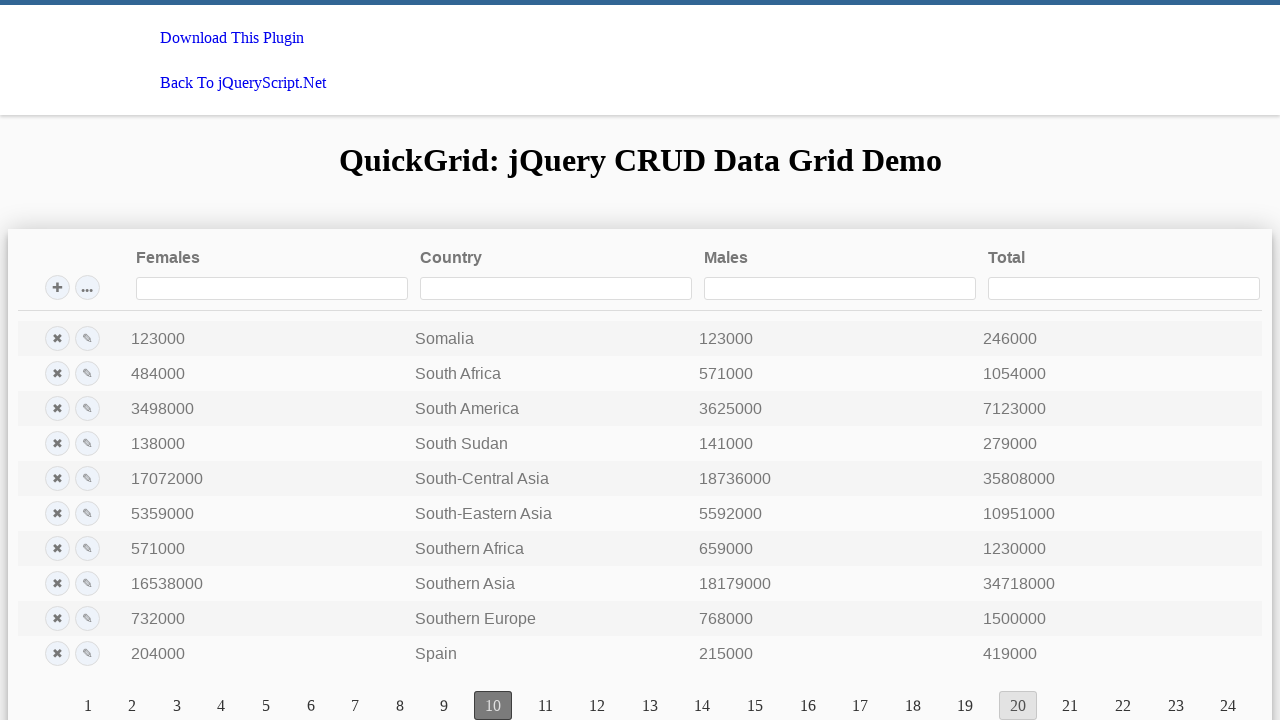

Waited 1 second for page 20 to load
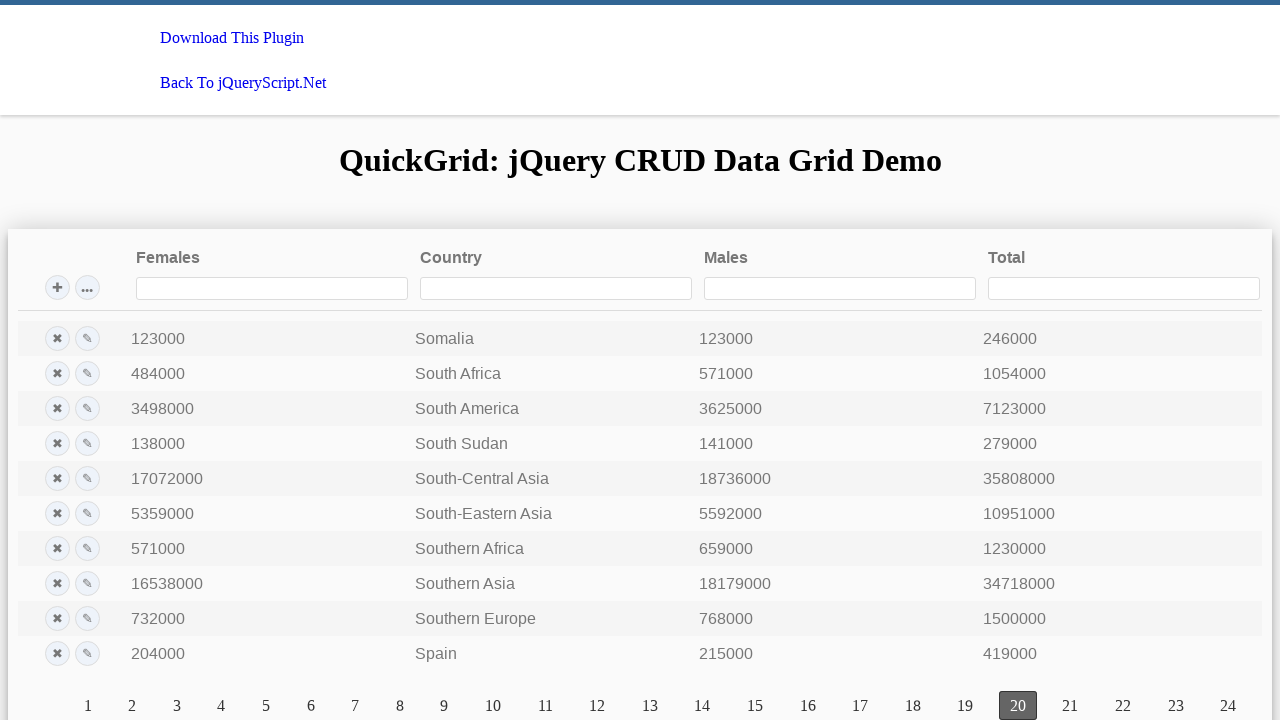

Clicked pagination link to navigate to page 7 at (355, 706) on xpath=//a[@class='qgrd-pagination-page-link' and text()='7']
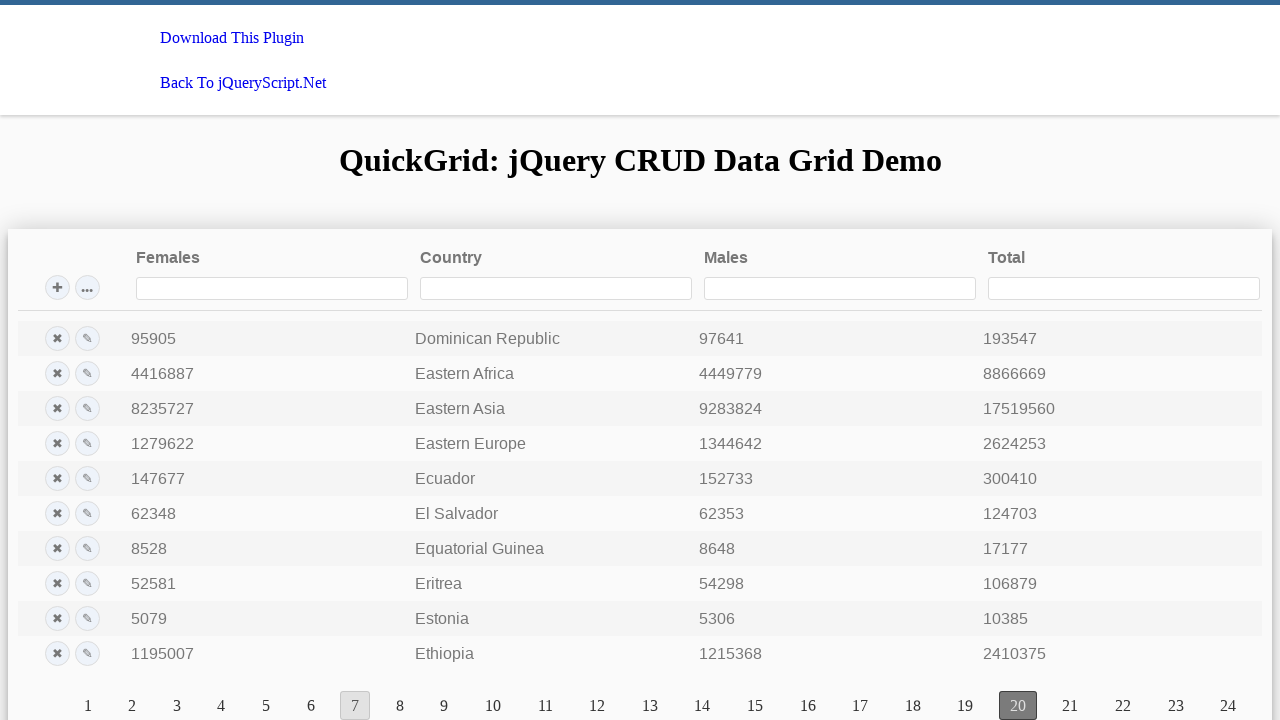

Waited 1 second for page 7 to load
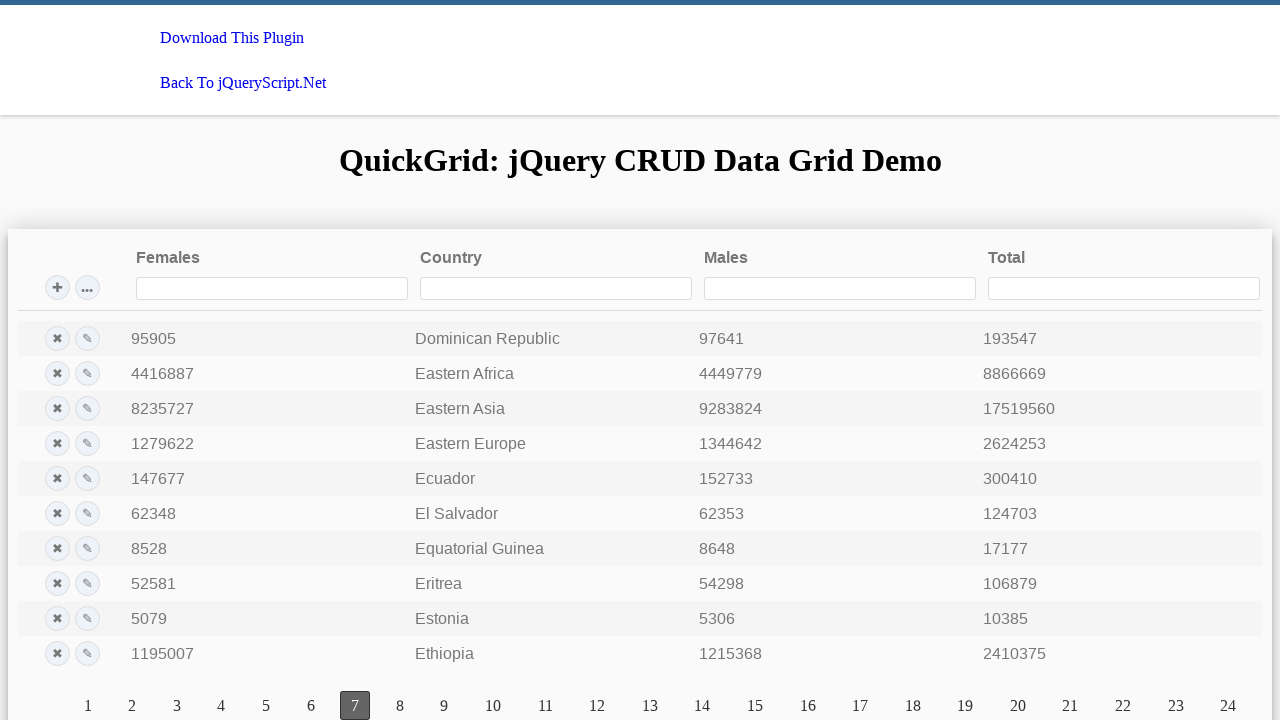

Clicked pagination link to navigate to page 18 at (913, 706) on xpath=//a[@class='qgrd-pagination-page-link' and text()='18']
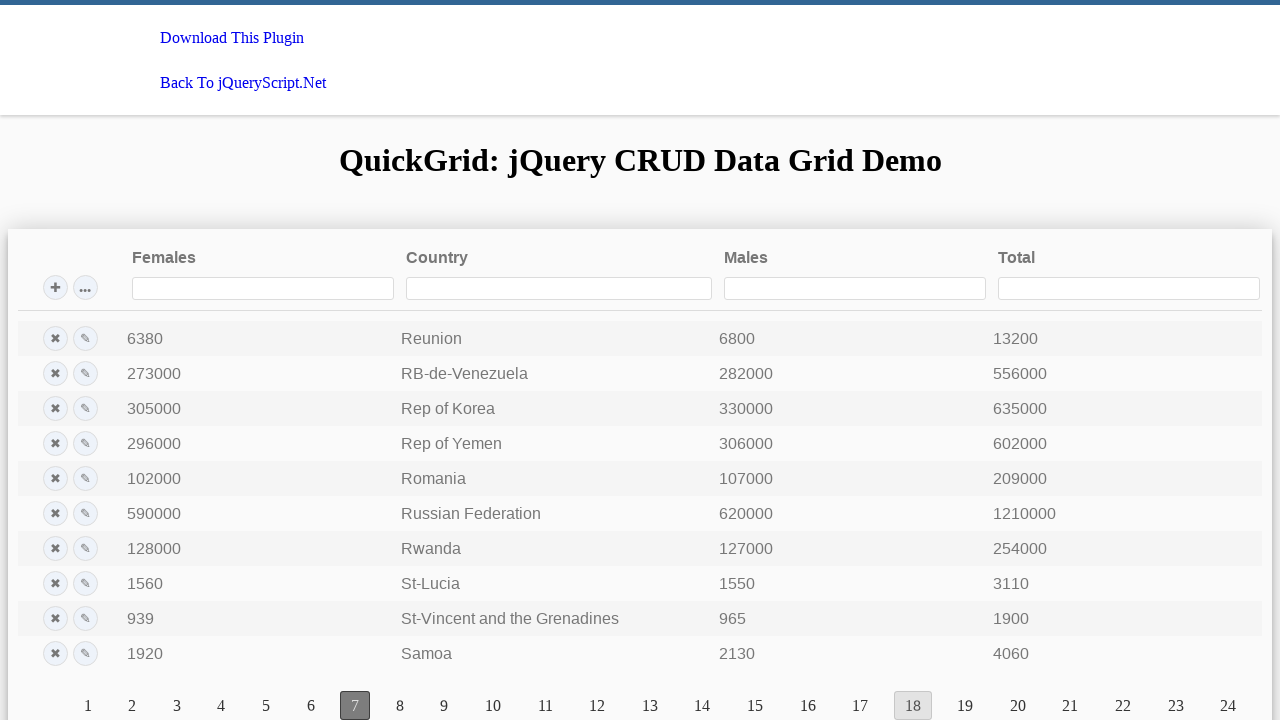

Waited 1 second for page 18 to load
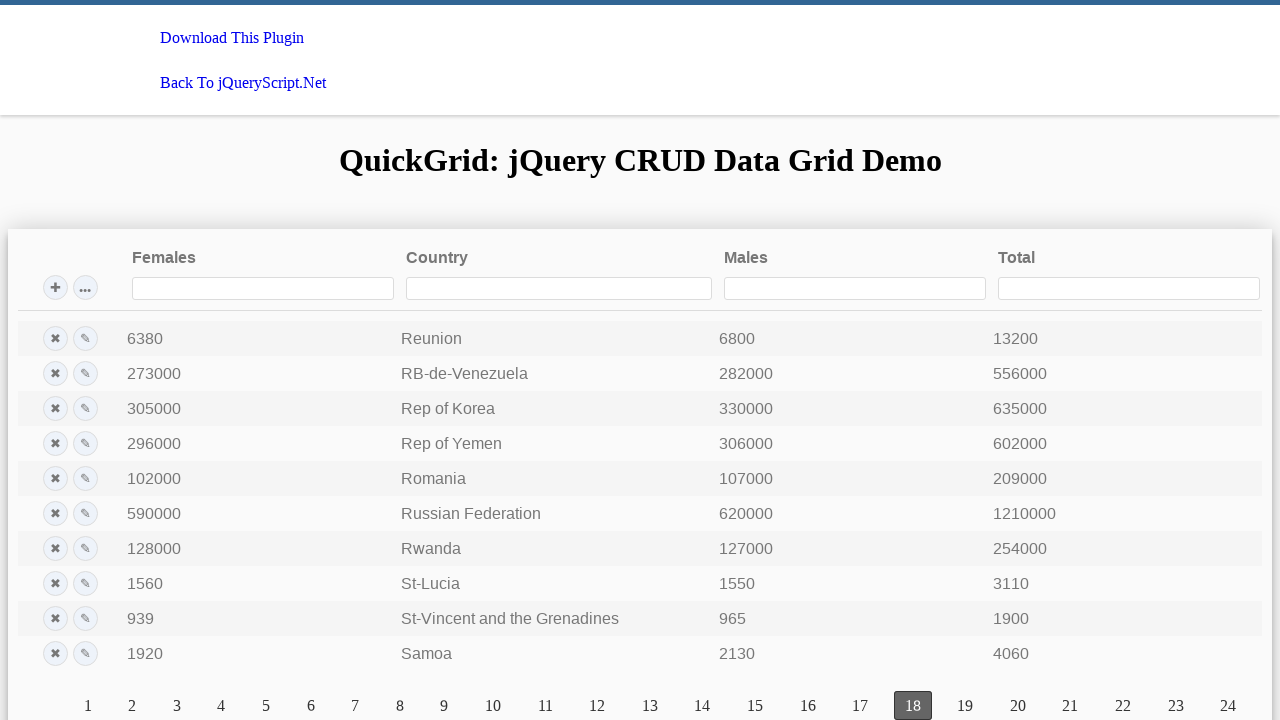

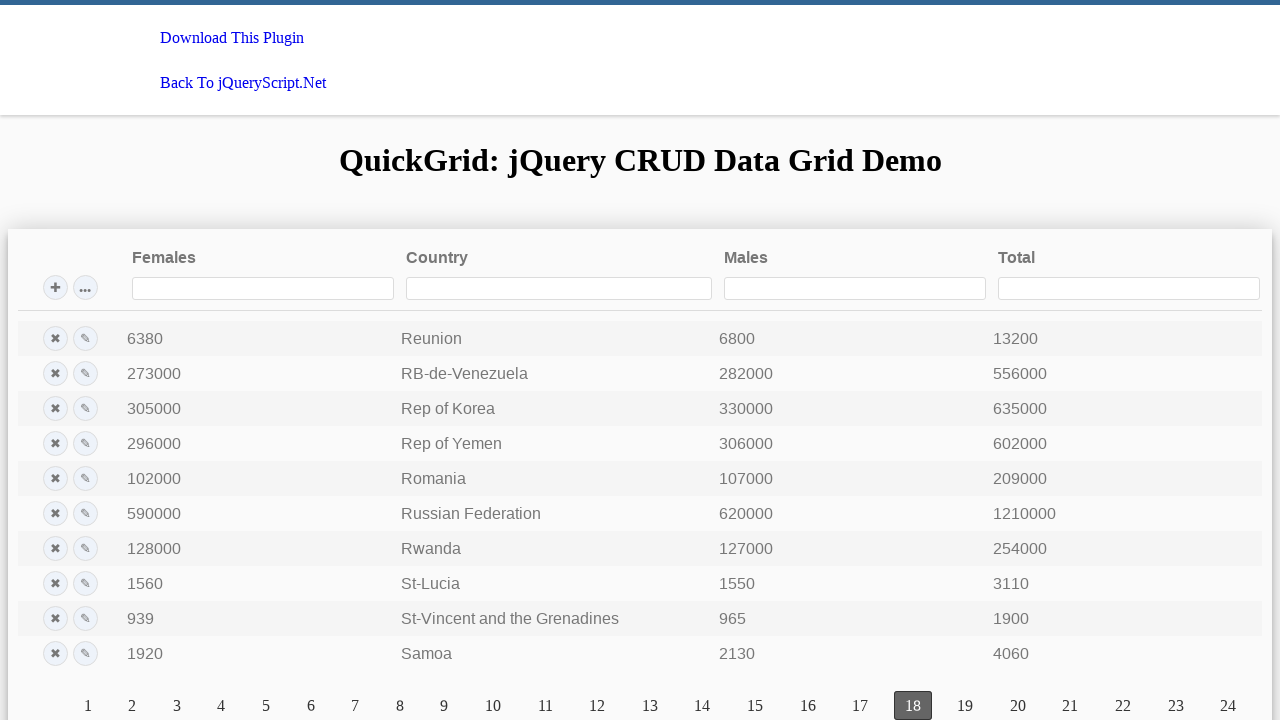